Tests product search and add to cart functionality by searching for products containing "ca" and adding the third visible product to cart

Starting URL: https://rahulshettyacademy.com/seleniumPractise/#/

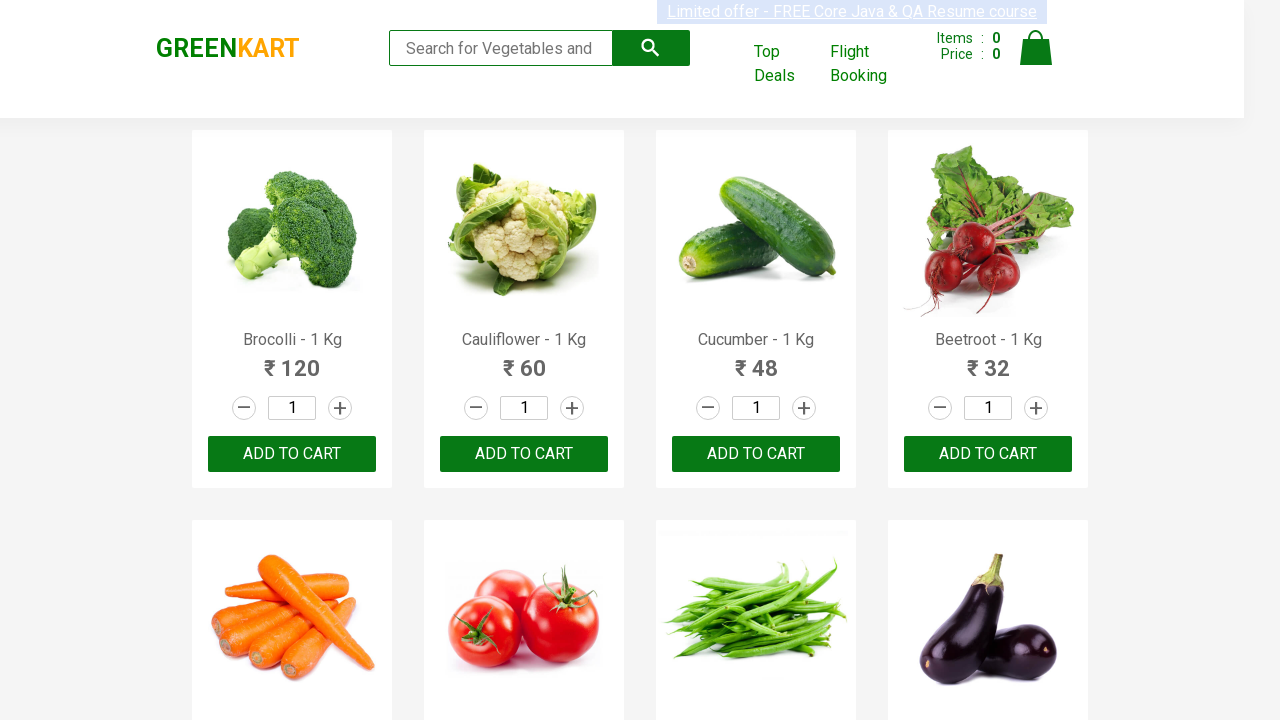

Filled search field with 'ca' on .search-keyword
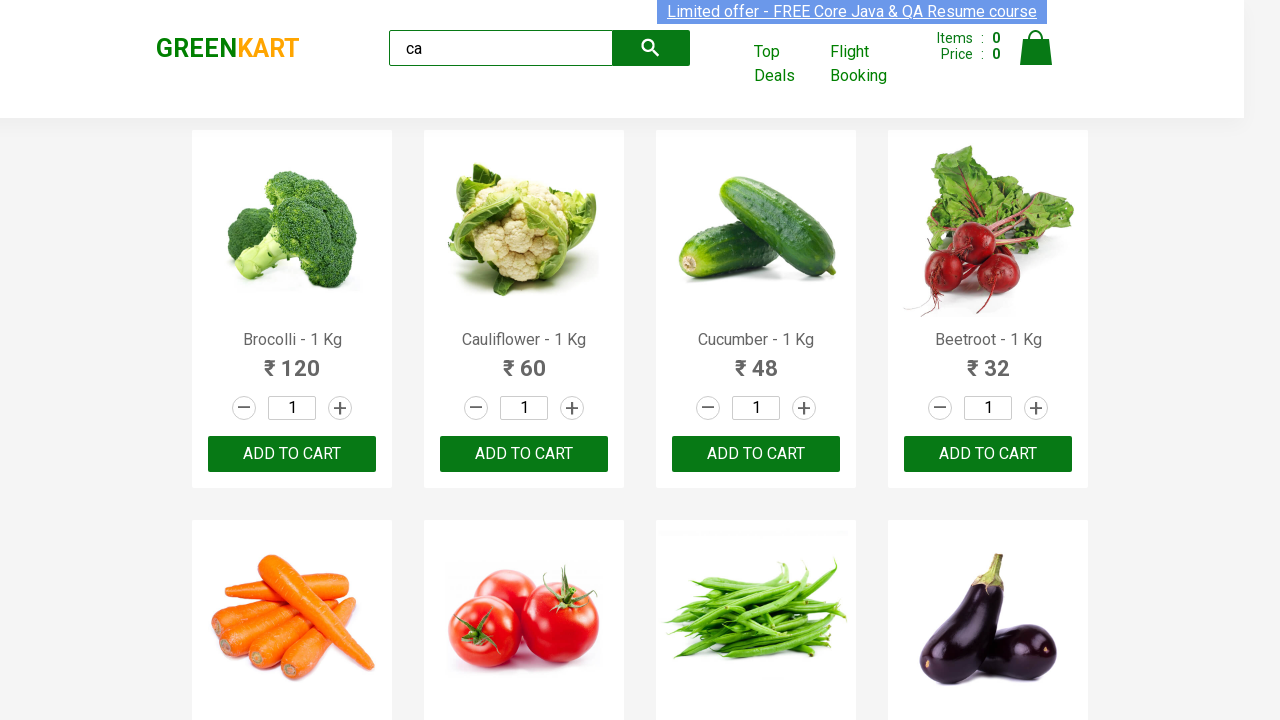

Waited for search results to update
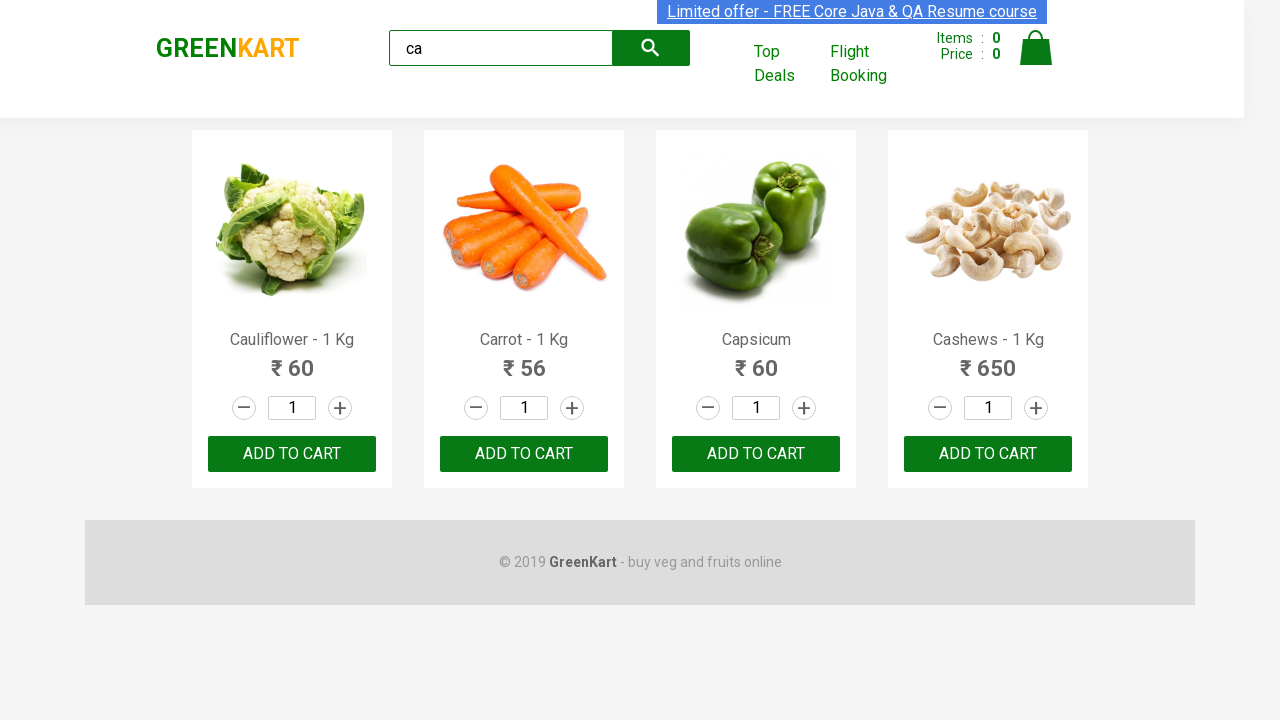

Located all visible products
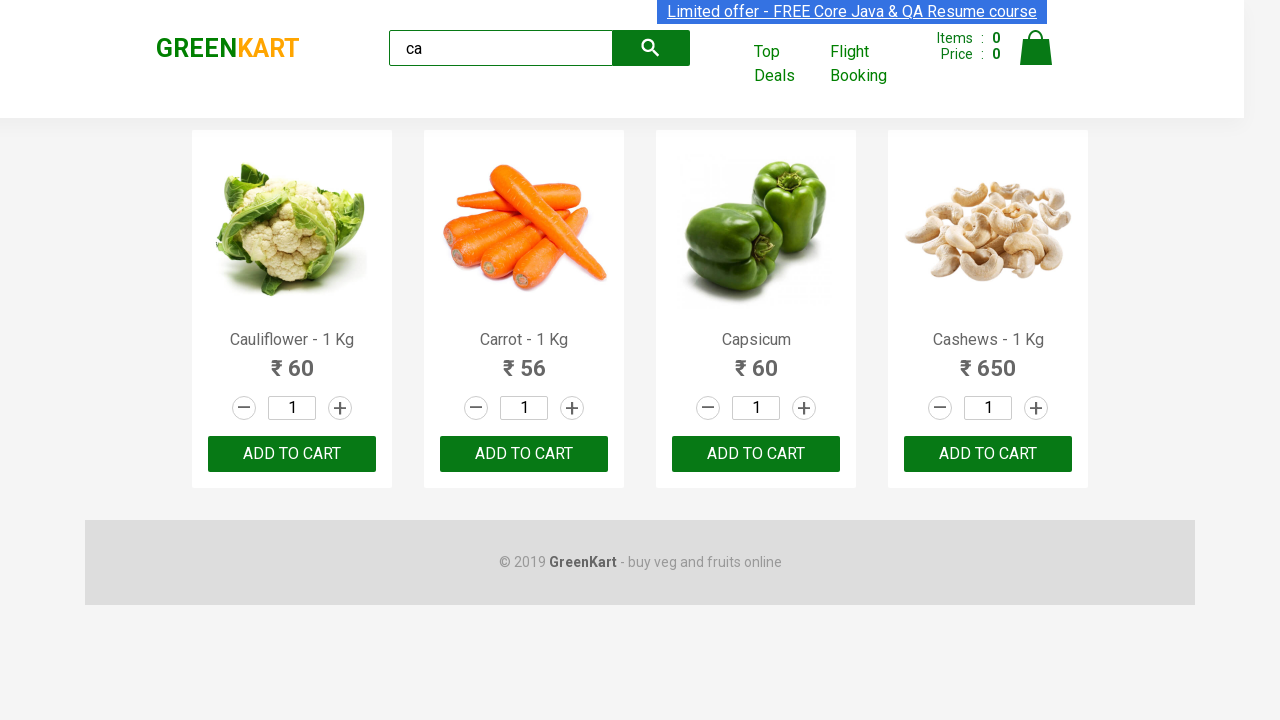

Asserted 4 visible products are shown
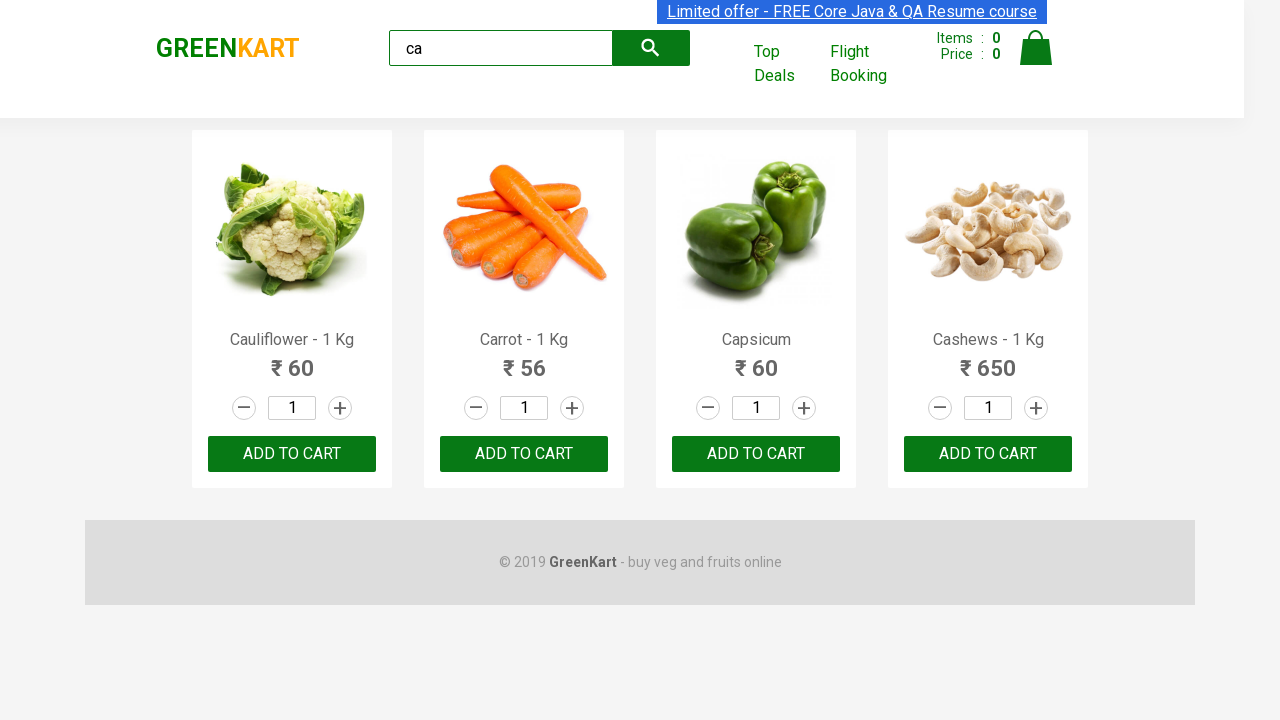

Located all products using parent selector
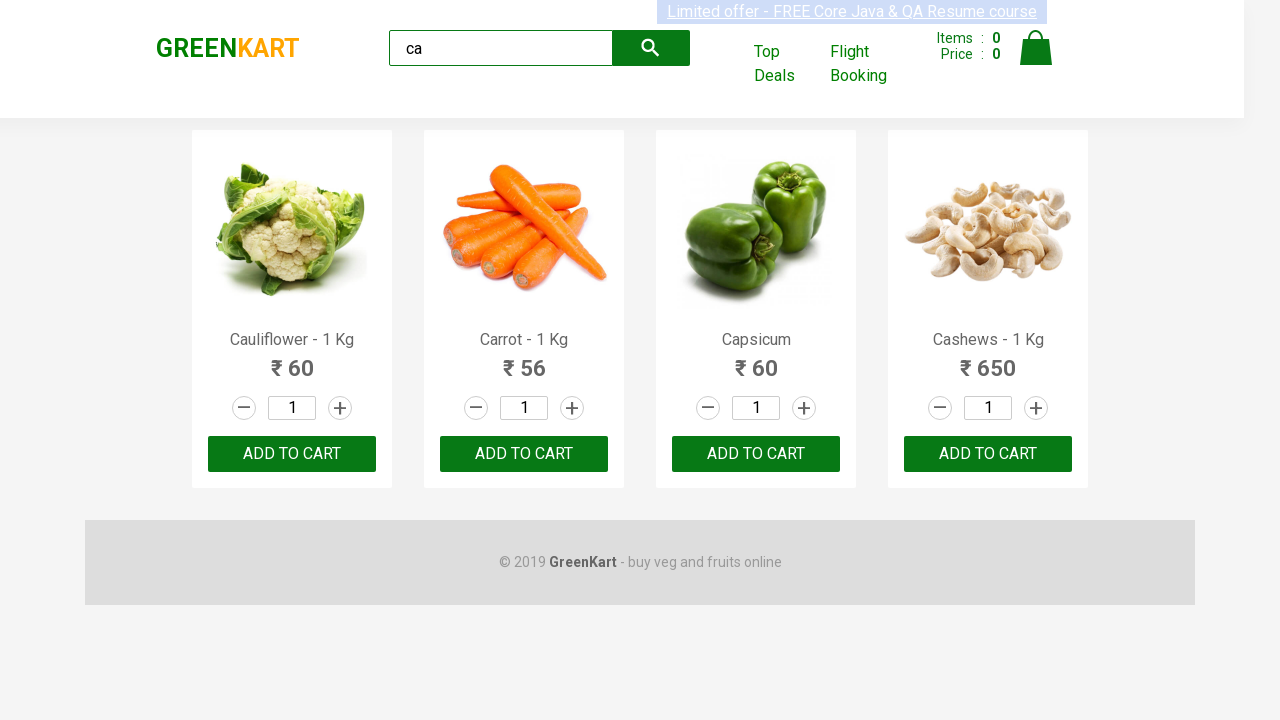

Asserted products count equals 4 via parent selector
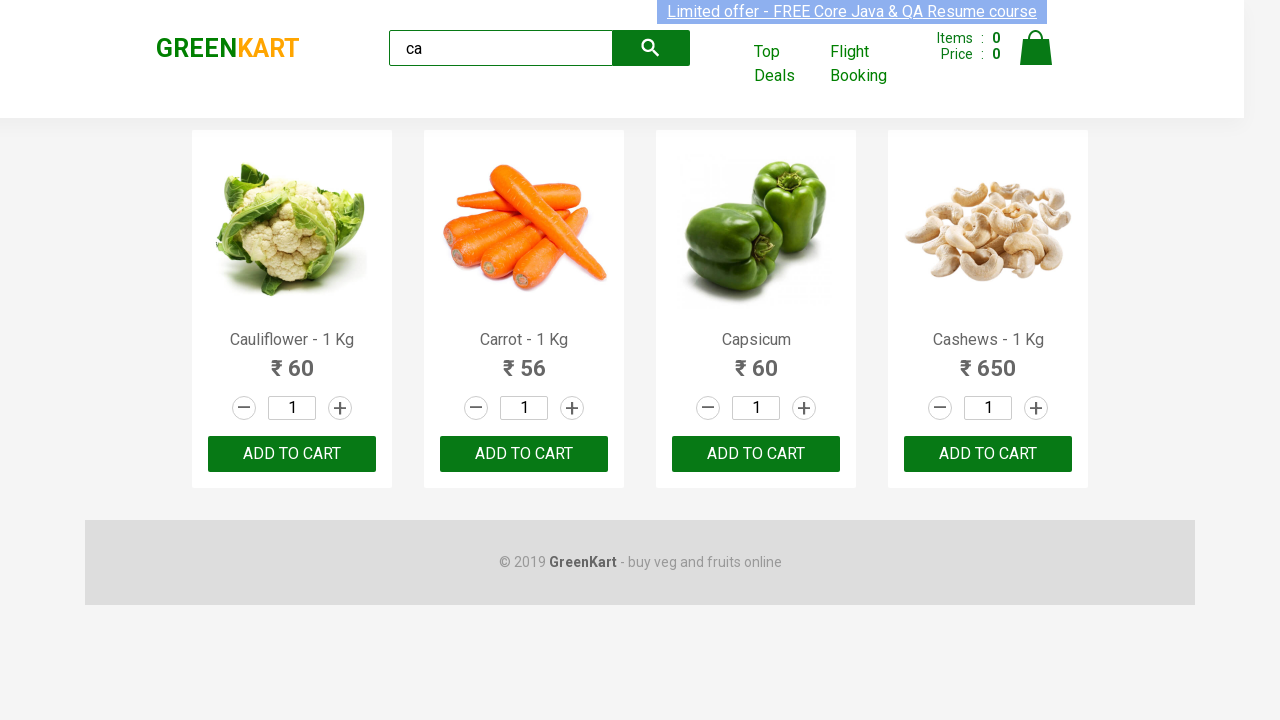

Clicked 'ADD TO CART' button on the third product at (756, 454) on .products >> .product >> nth=2 >> internal:text="ADD TO CART"i
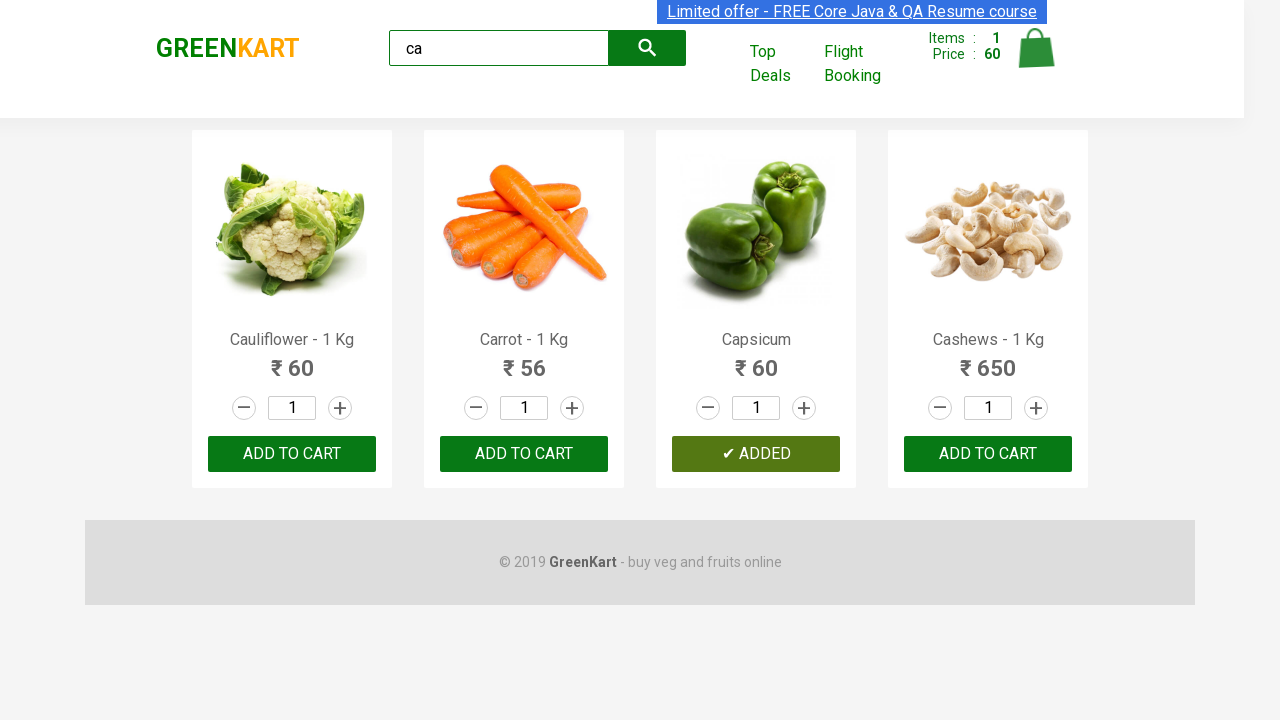

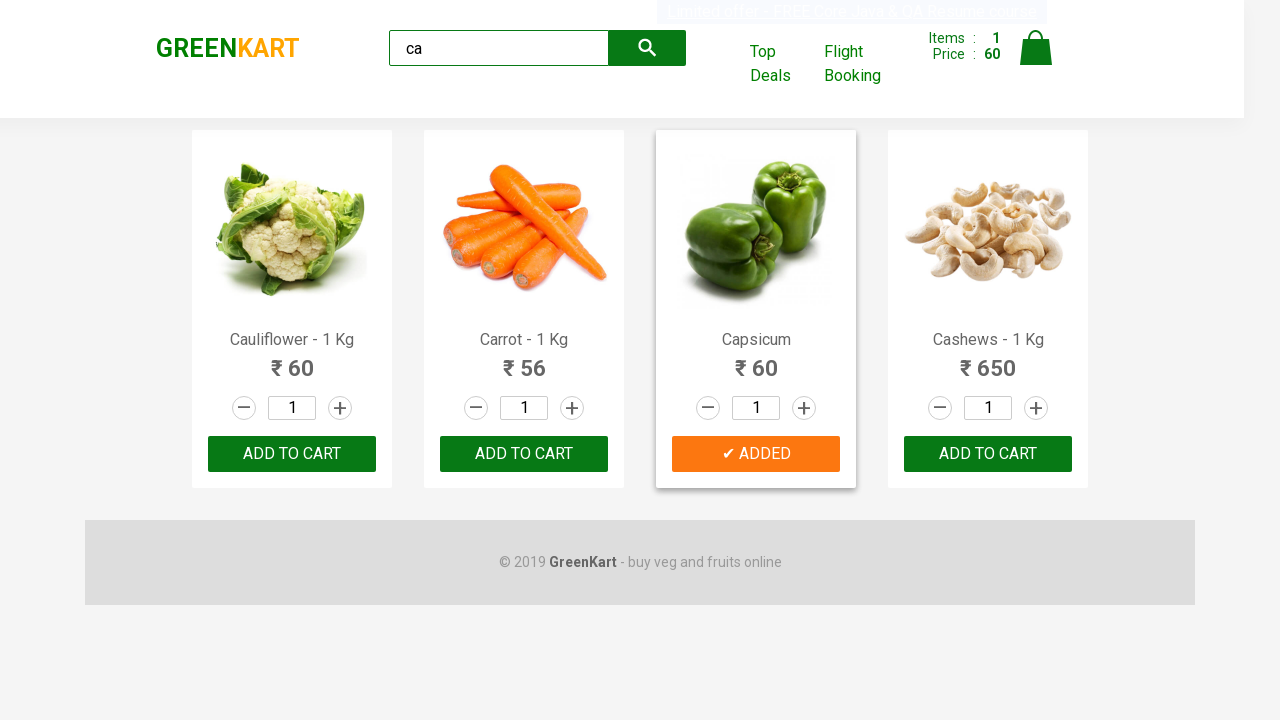